Tests various mouse click actions including left click, right click, and double click on different elements

Starting URL: http://sahitest.com/demo/clicks.htm

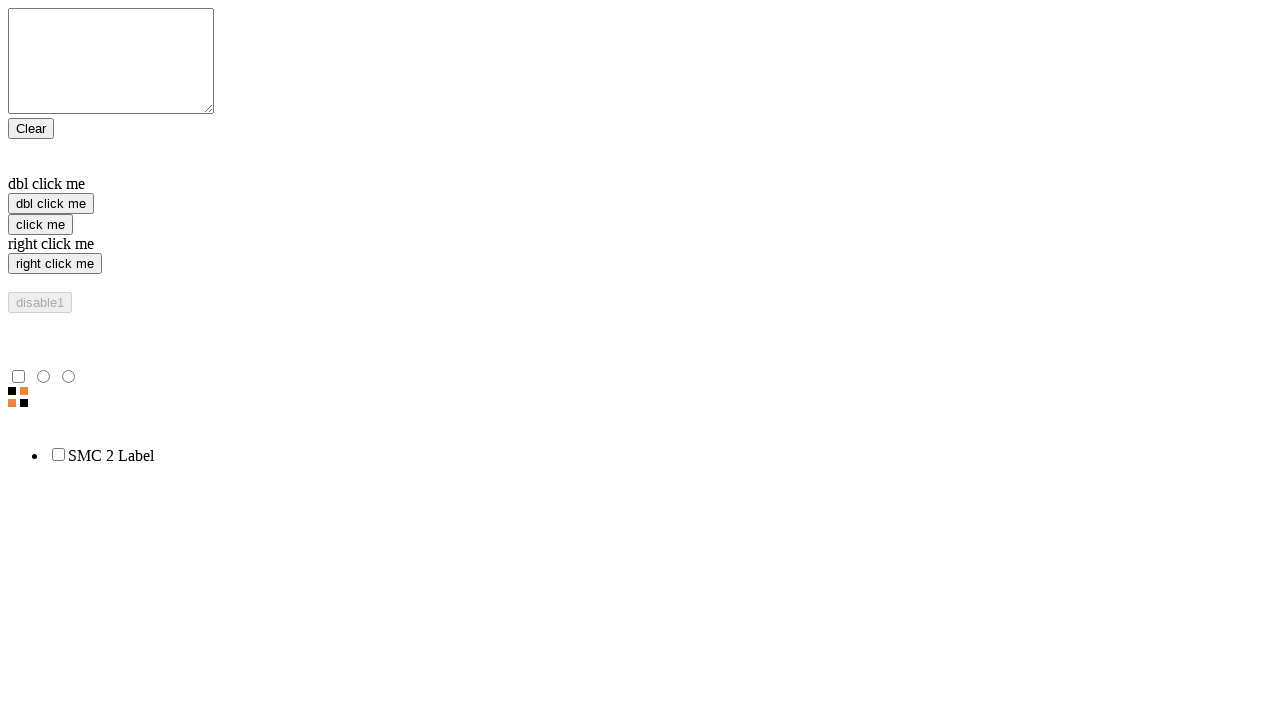

Located left click button element
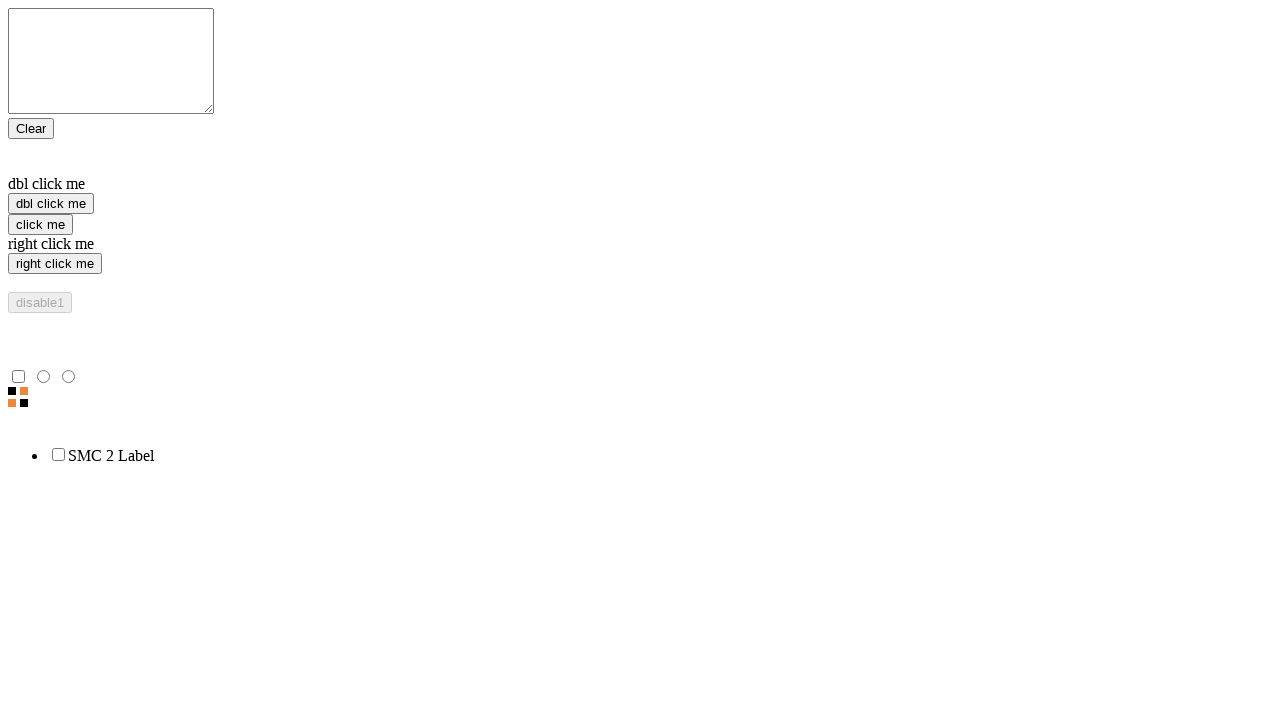

Located double click button element
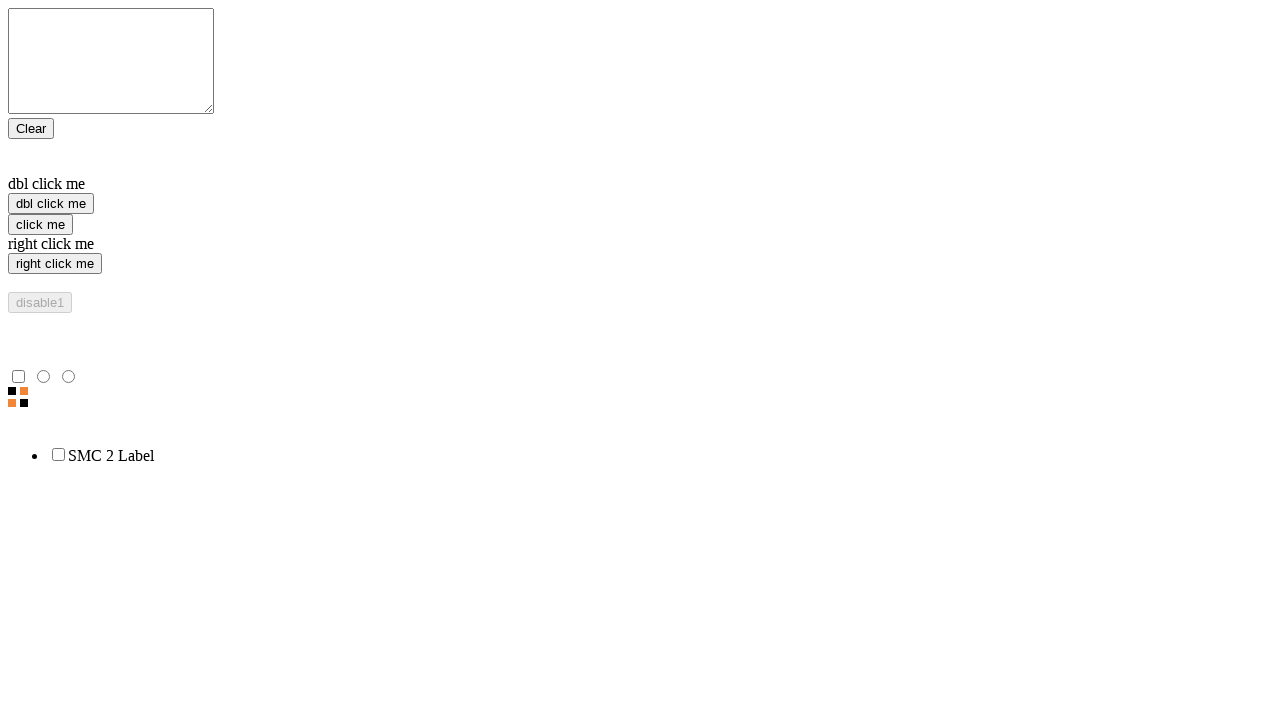

Located right click button element
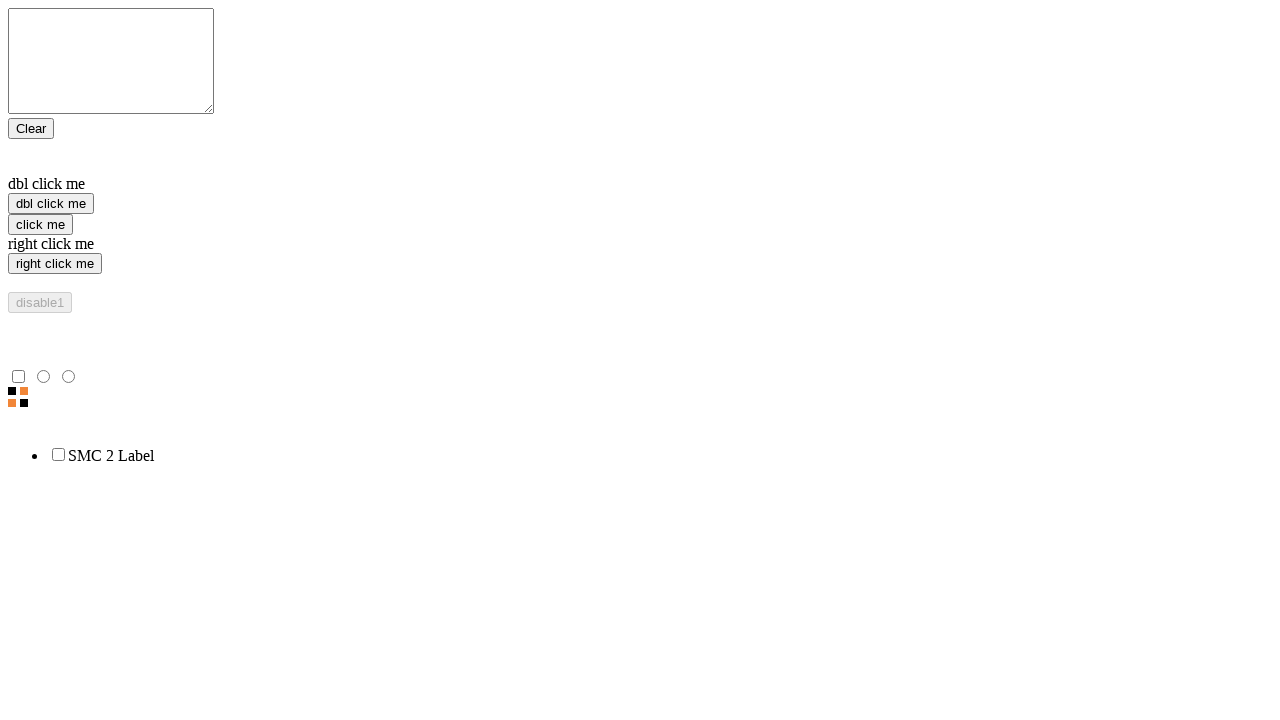

Performed left click on click button at (40, 224) on xpath=//input[@value="click me"]
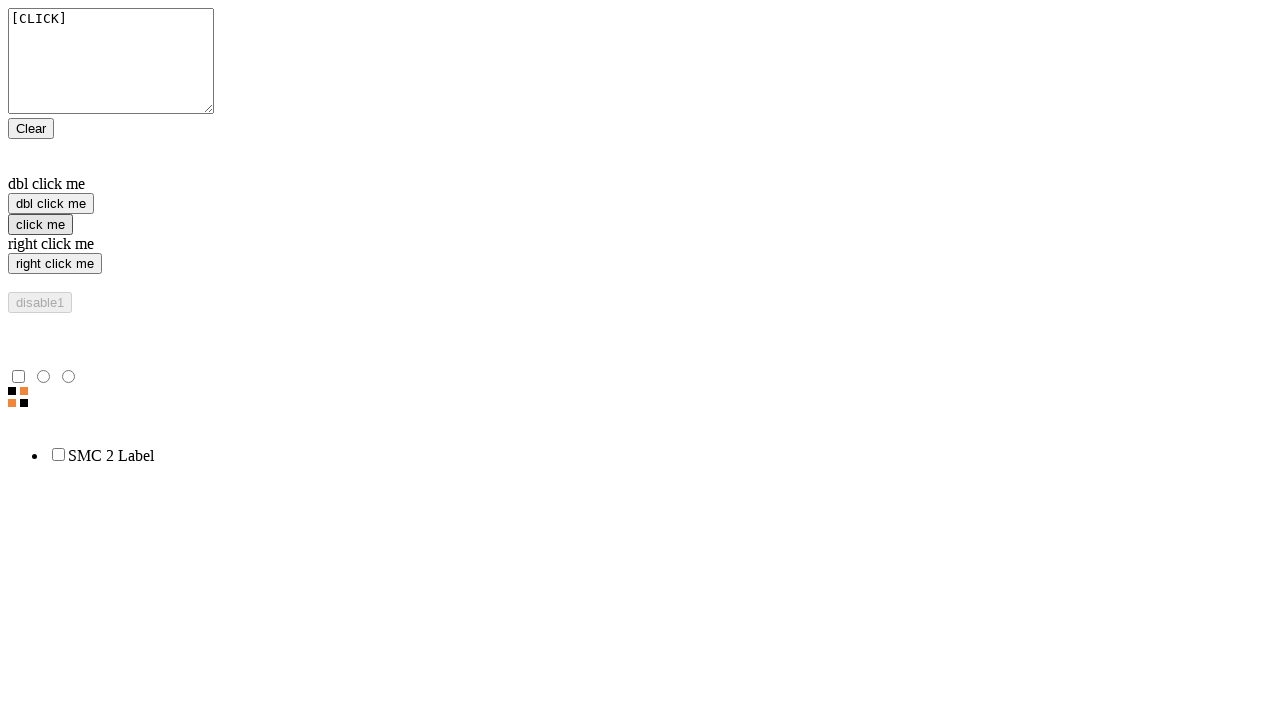

Performed right click on right click button at (55, 264) on xpath=//input[@value="right click me"]
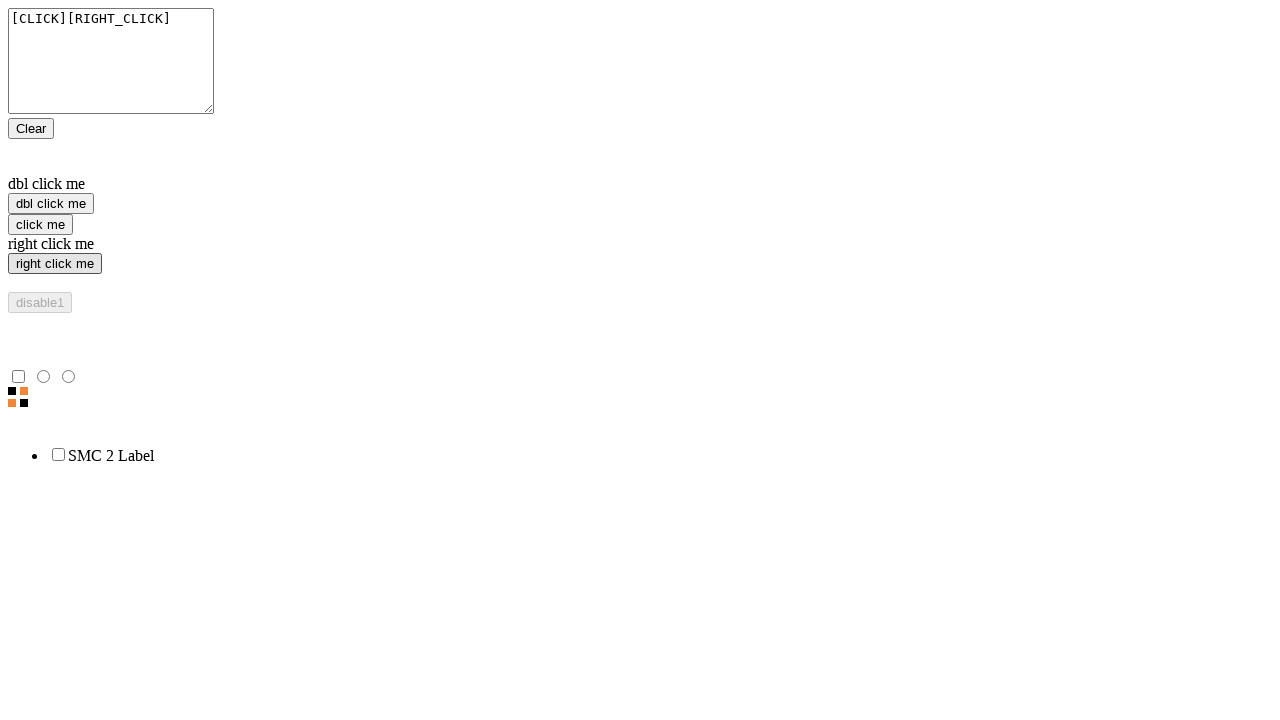

Performed double click on double click button at (51, 204) on xpath=//input[@value="dbl click me"]
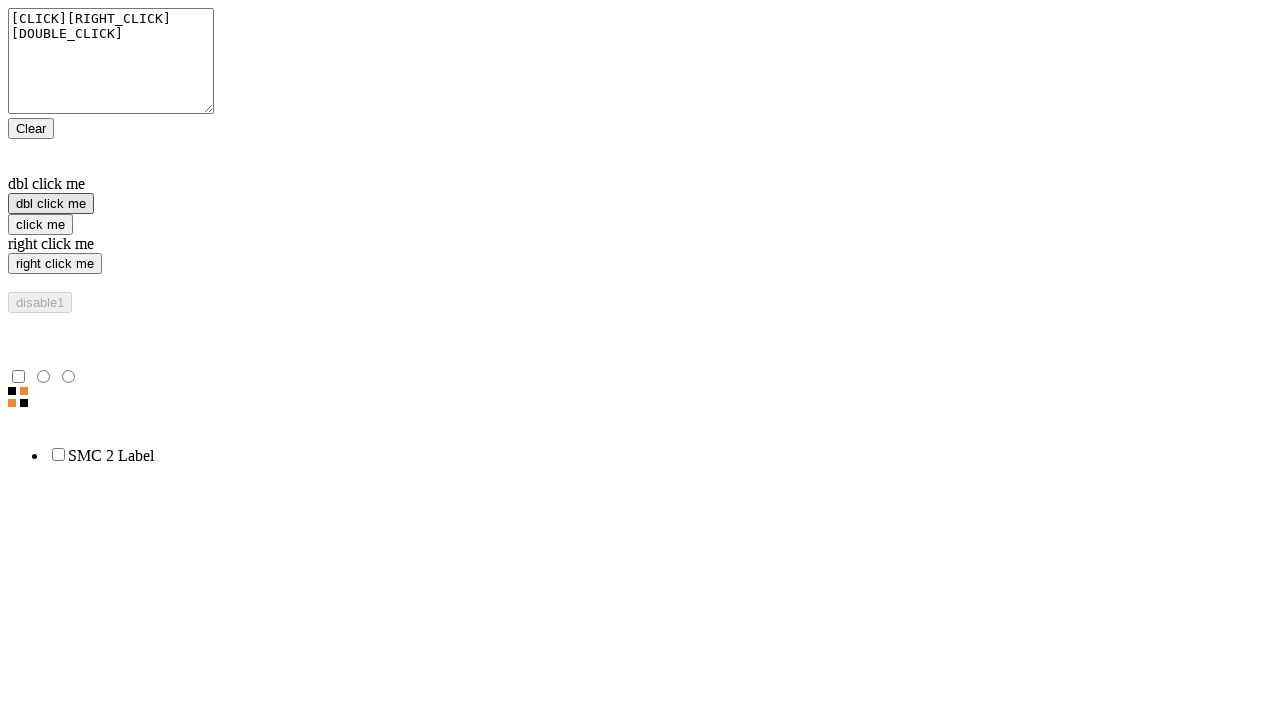

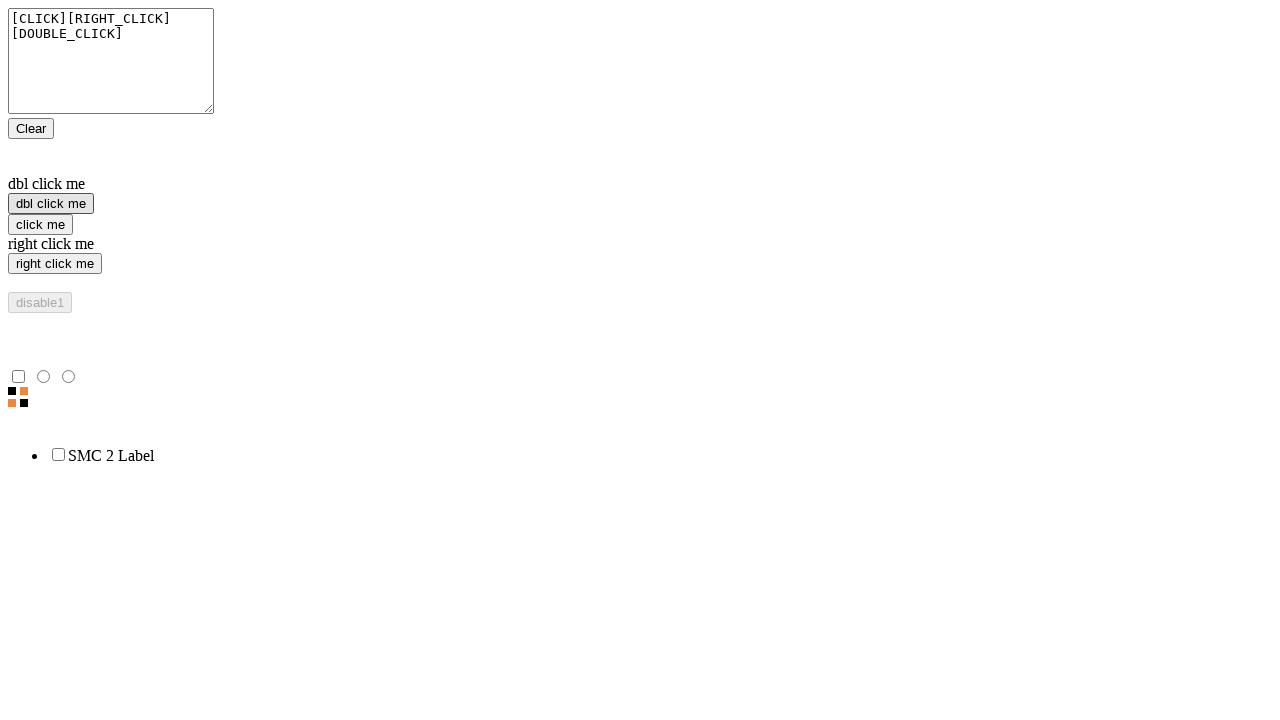